Tests the InferenceMAX website by attempting to interact with model selection and sequence configuration dropdowns, selecting the gpt-oss 120B model and 1K/1K sequence settings.

Starting URL: https://inferencemax.semianalysis.com/

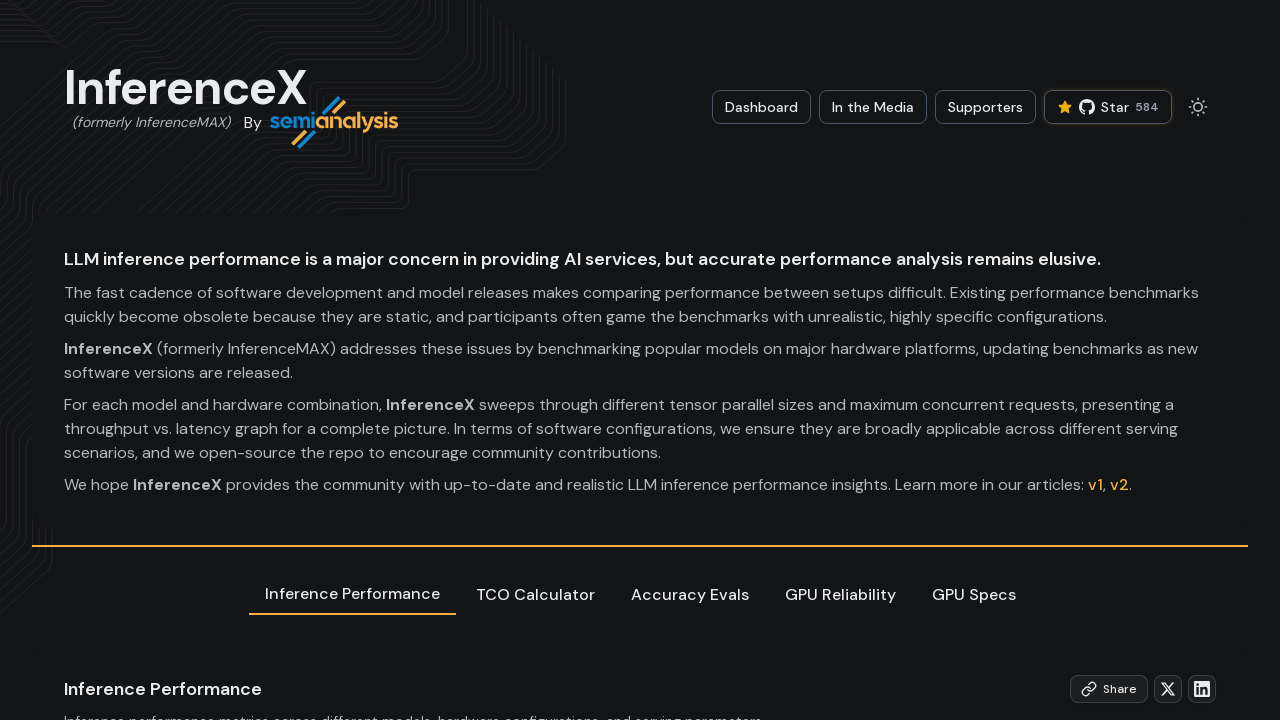

Waited for page to reach networkidle state
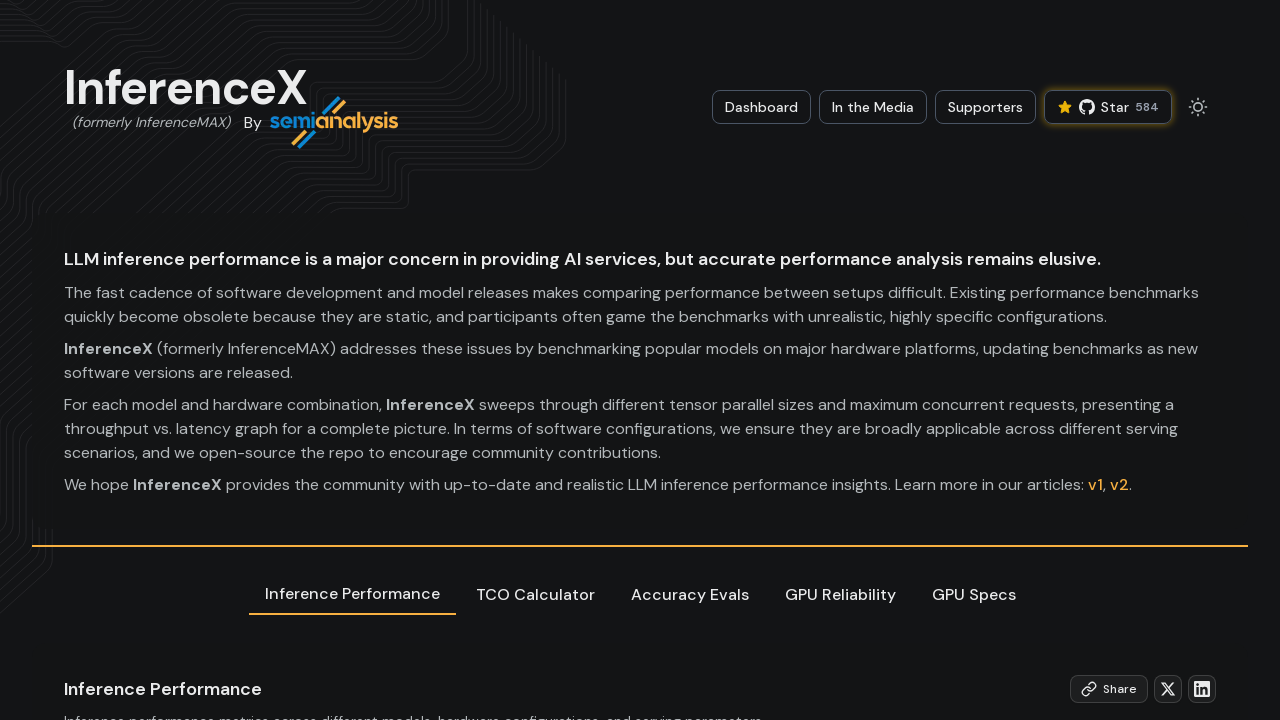

Clicked on Model selector element at (84, 360) on xpath=//*[contains(text(), 'Model')] >> nth=0
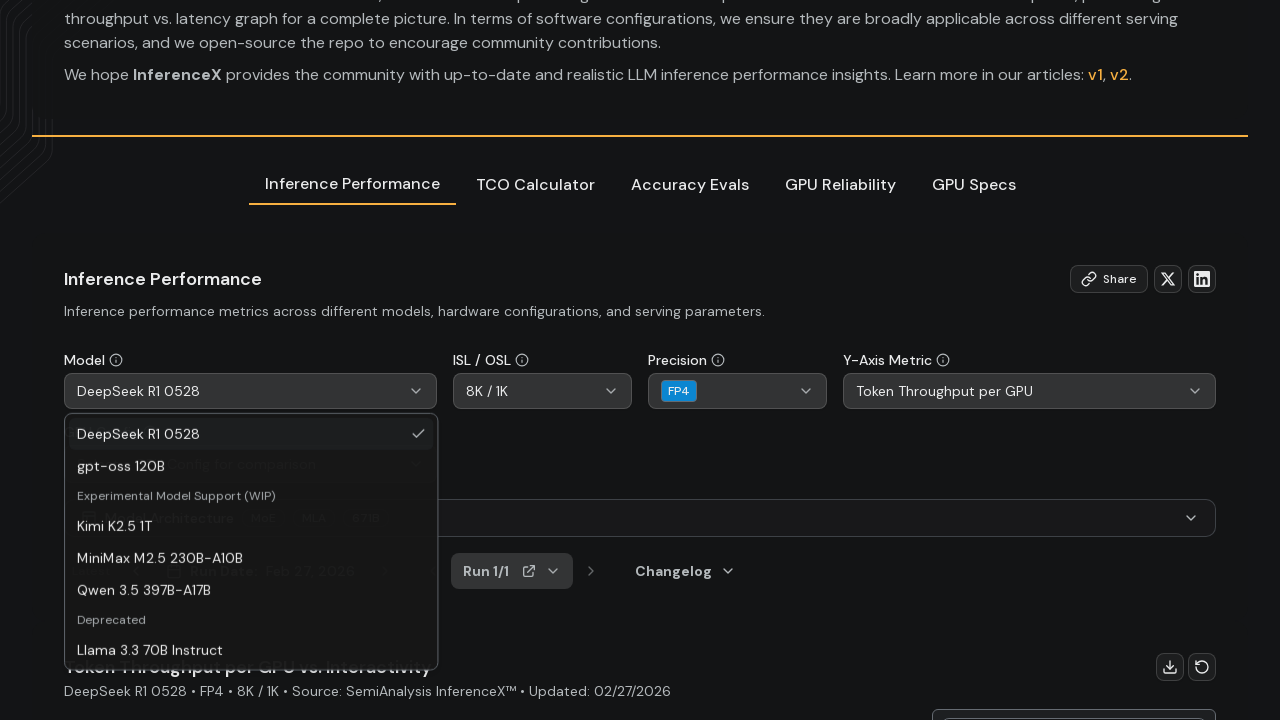

Waited 2 seconds for Model dropdown to open
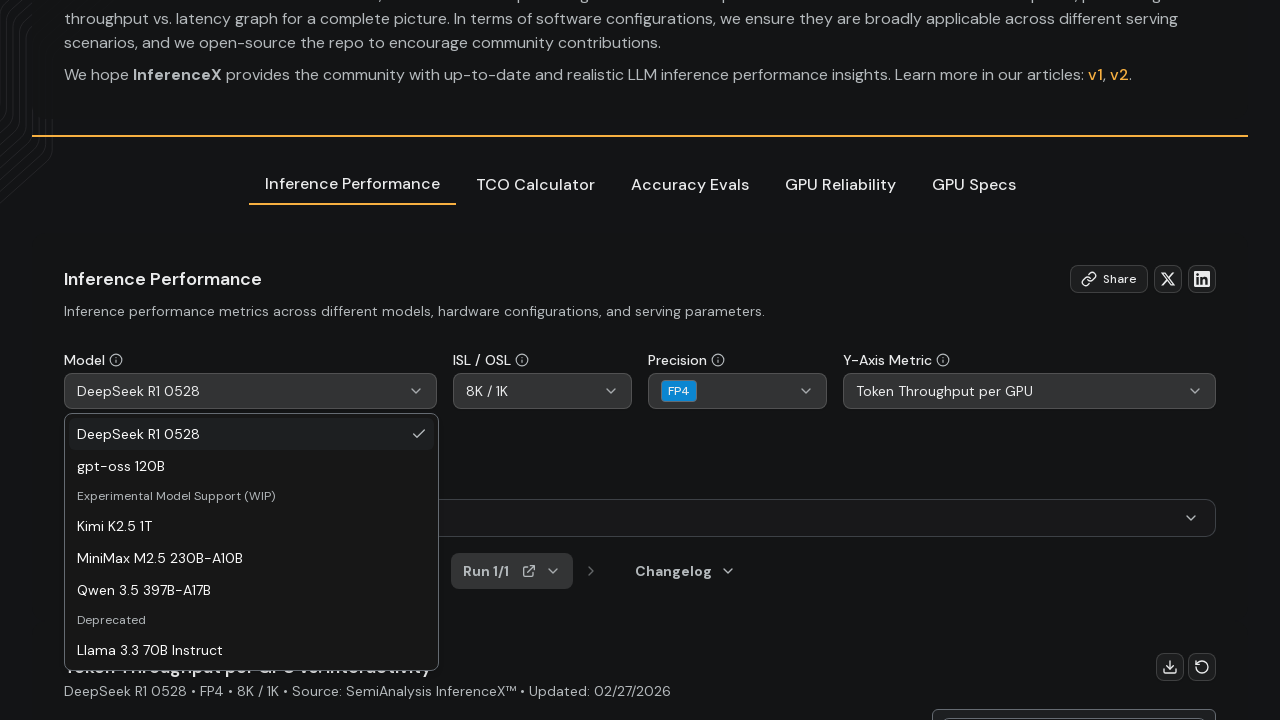

Clicked on gpt-oss 120B model option at (121, 466) on xpath=//*[contains(text(), 'gpt-oss 120B')] >> nth=0
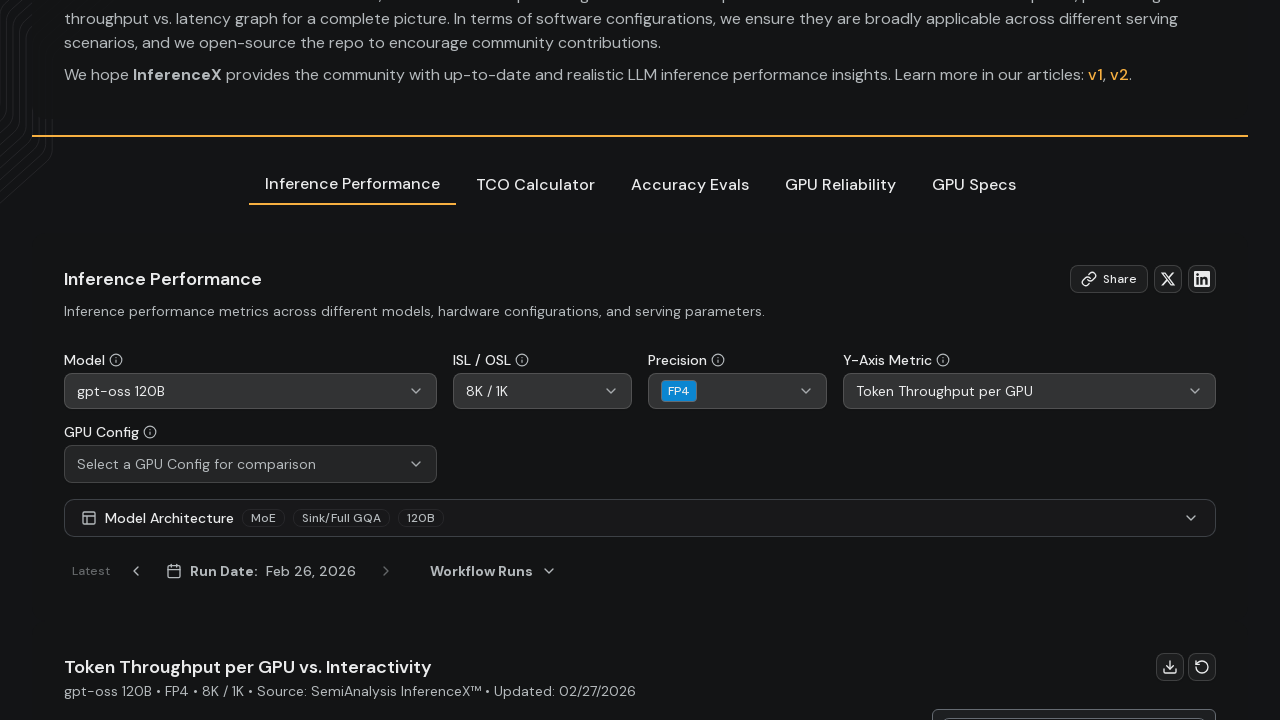

Waited 3 seconds for model selection to complete
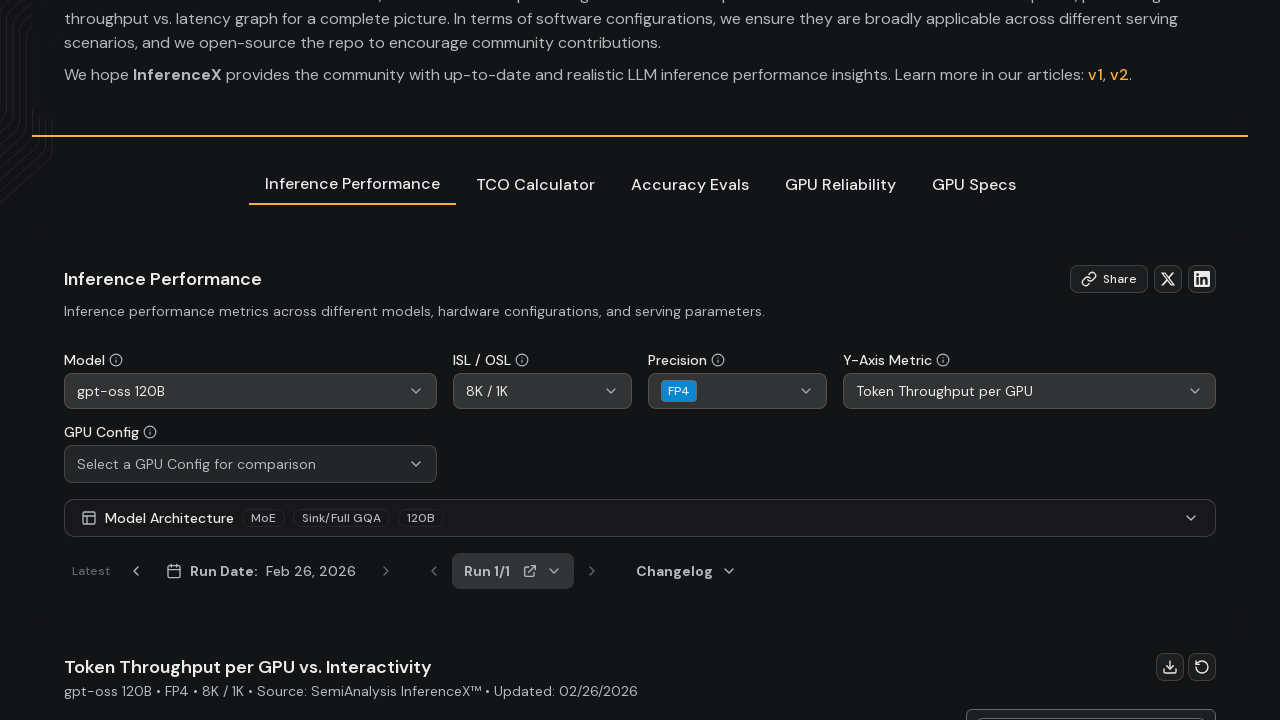

Fallback: Clicked on first element containing '1K' text at (487, 391) on xpath=//*[contains(text(), '1K')] >> nth=0
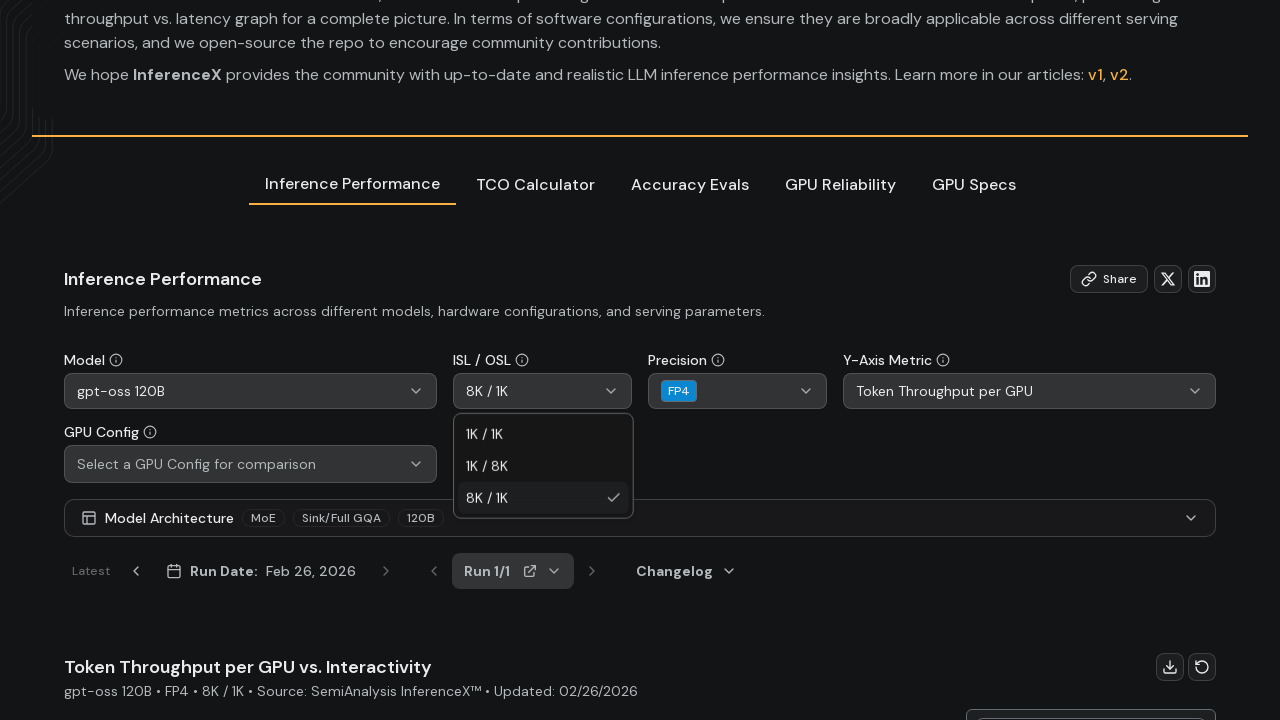

Waited 2 seconds for sequence selection to complete
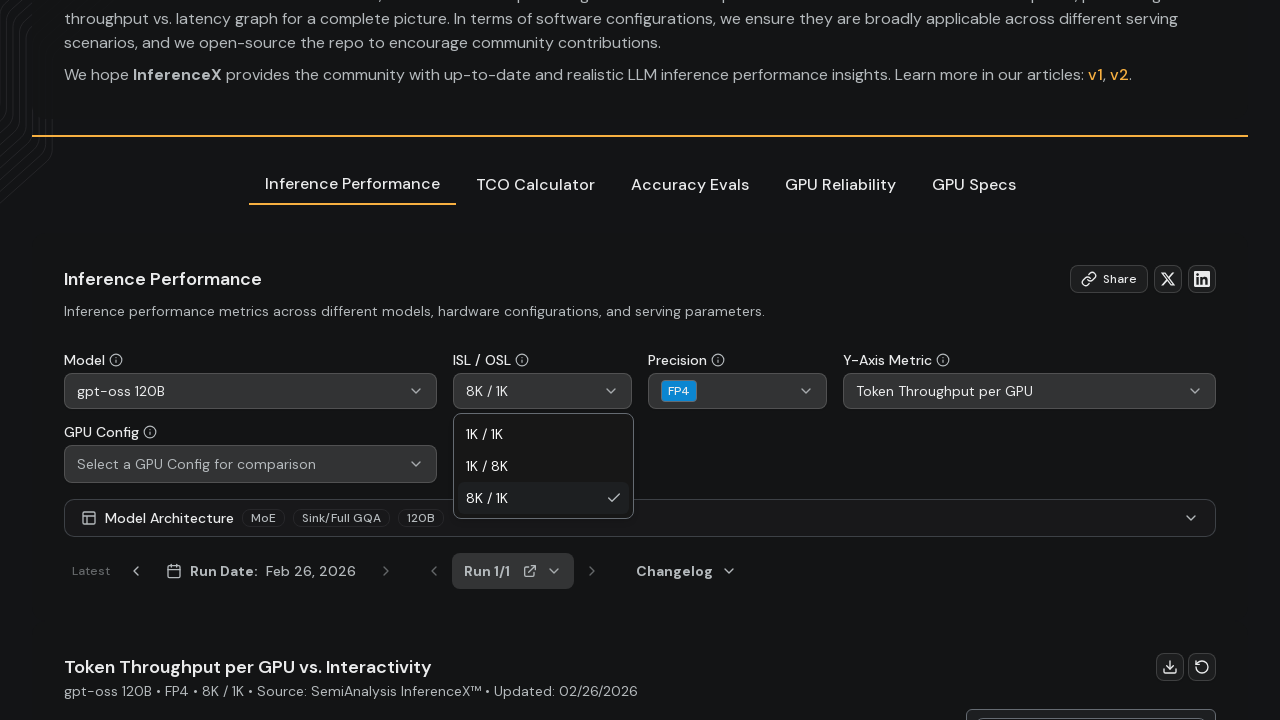

Waited 5 seconds for page content to fully render
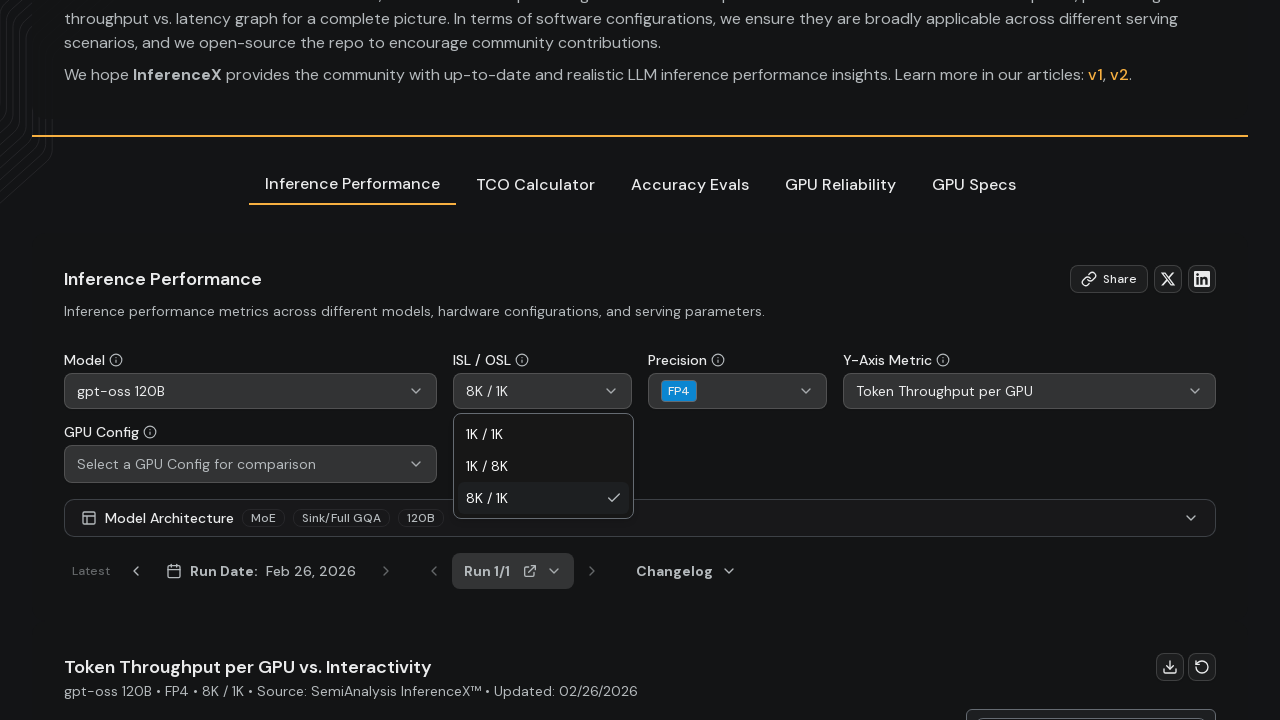

Verified that page body element exists and has loaded
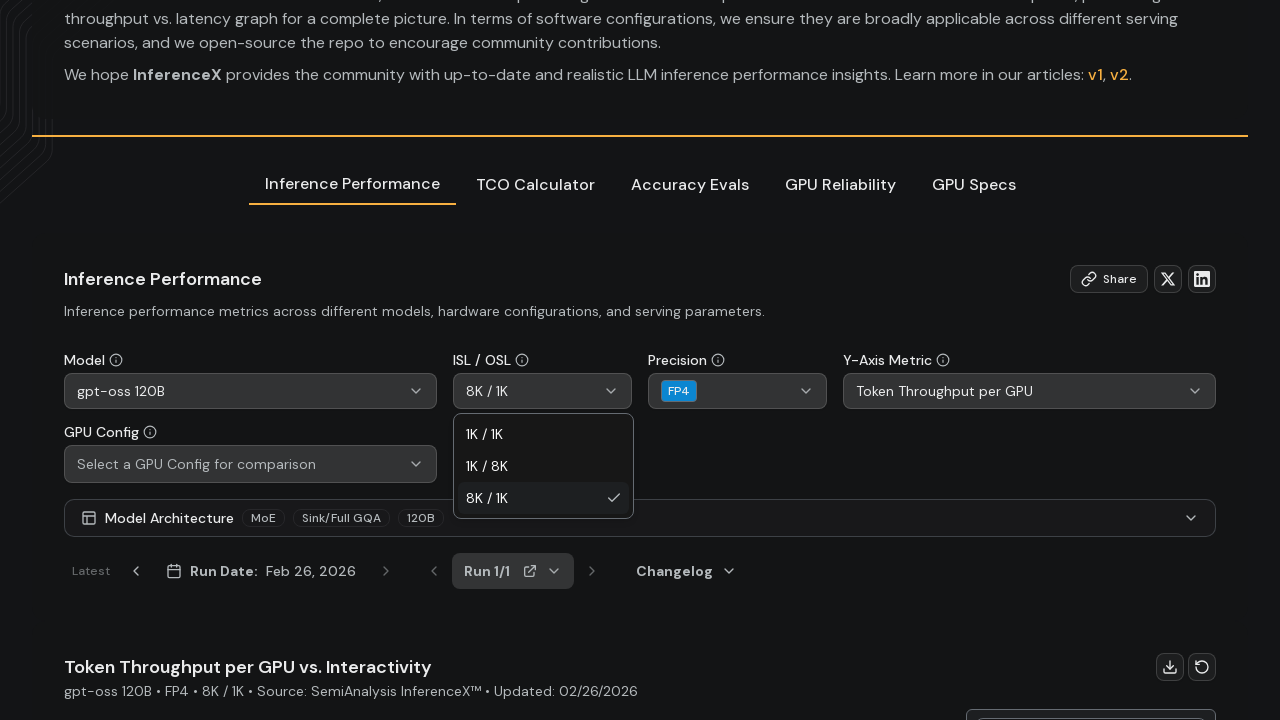

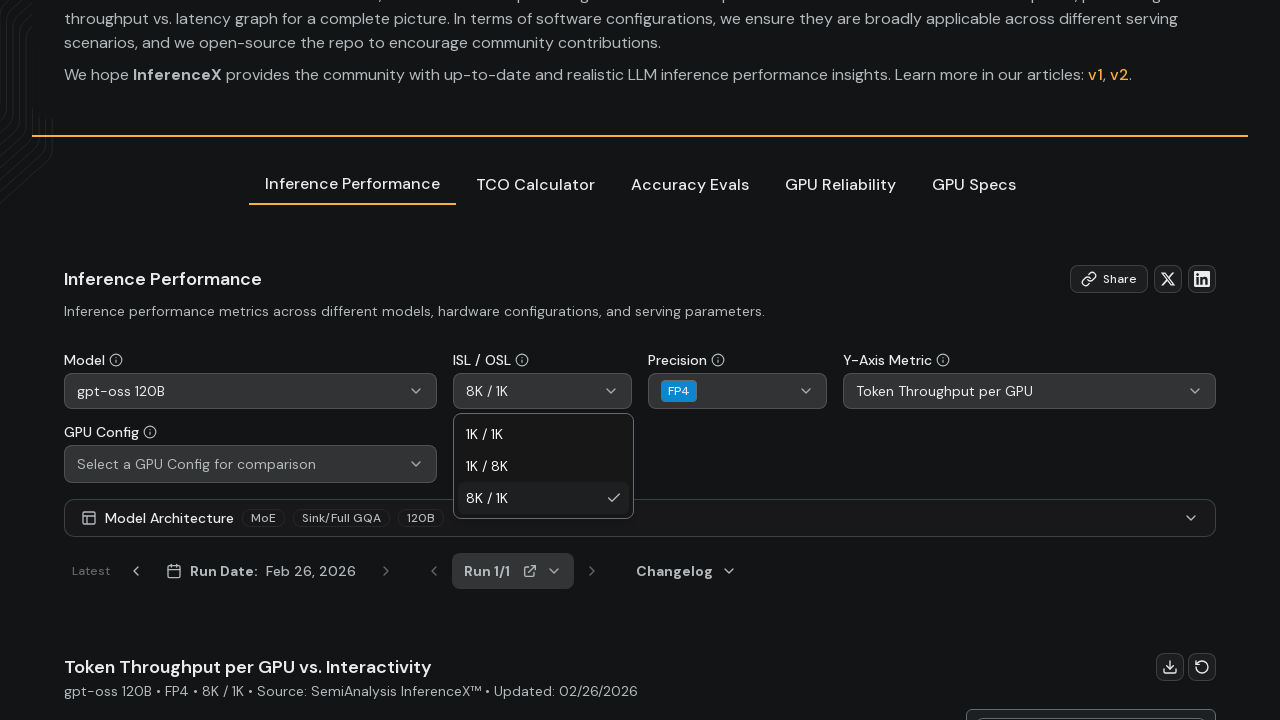